Demonstrates click-and-hold, move, and release mouse actions for manual drag operation

Starting URL: https://crossbrowsertesting.github.io/drag-and-drop

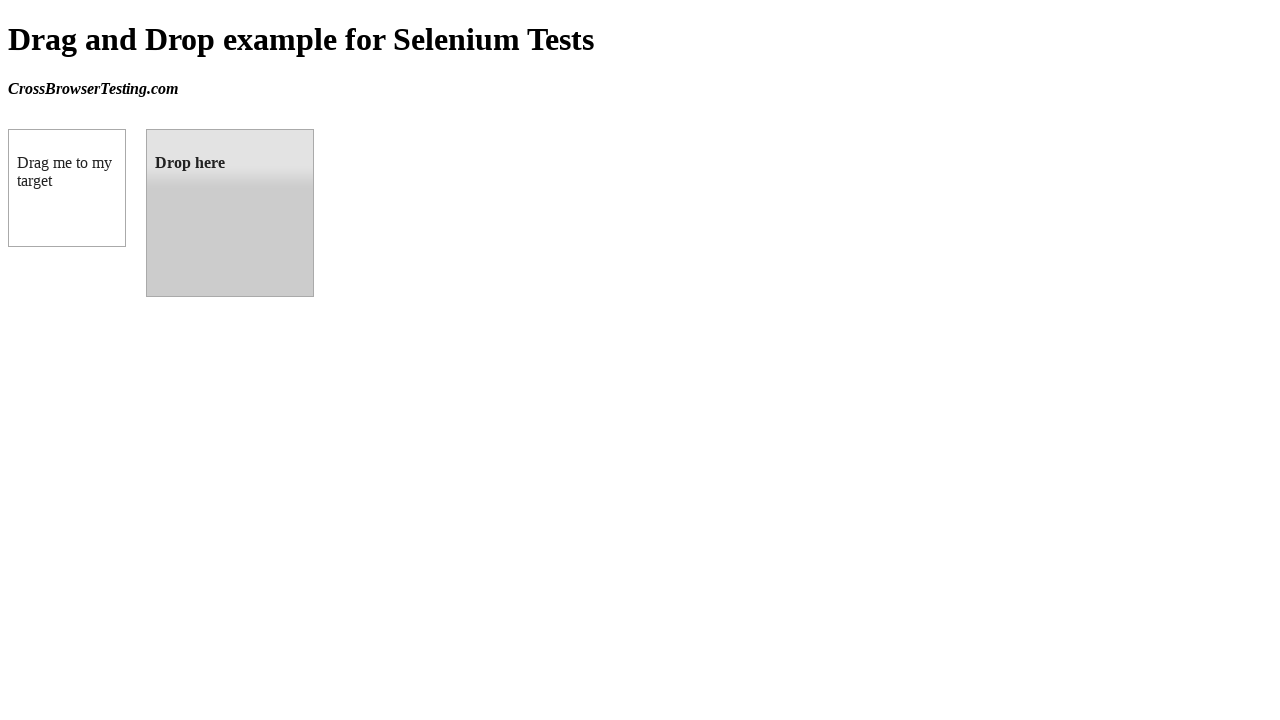

Located source element (draggable box)
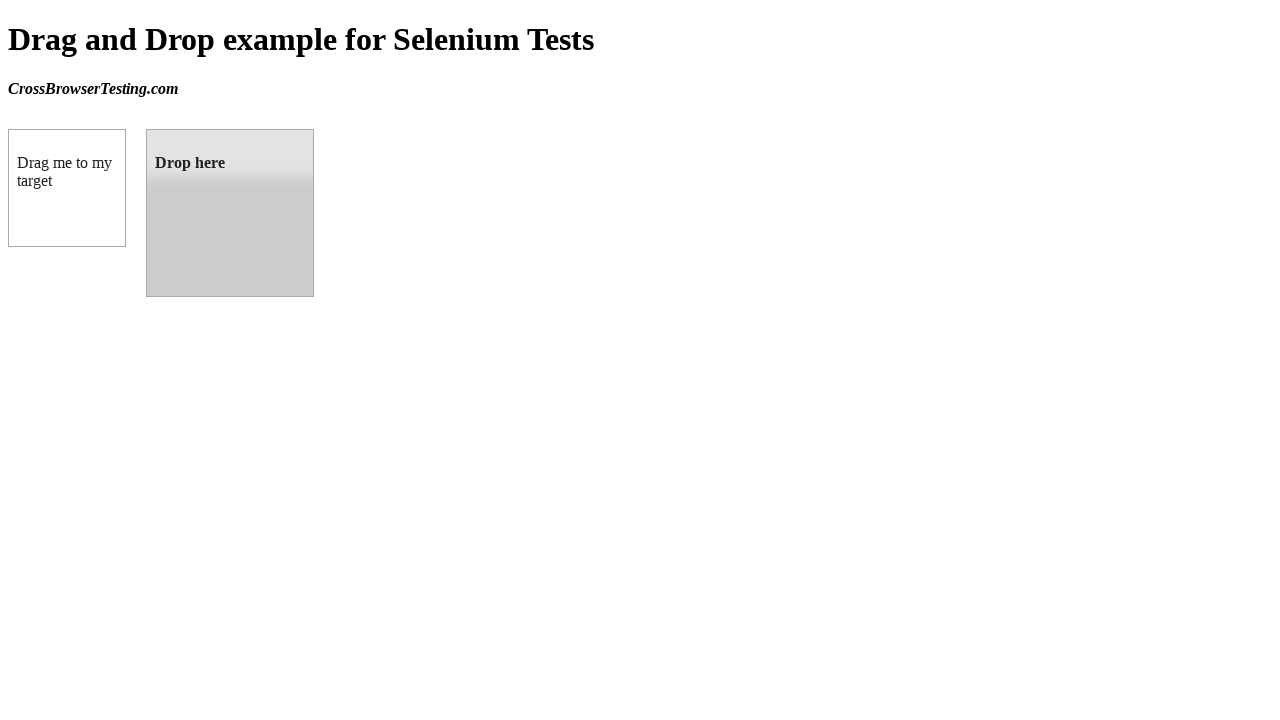

Located target element (droppable box)
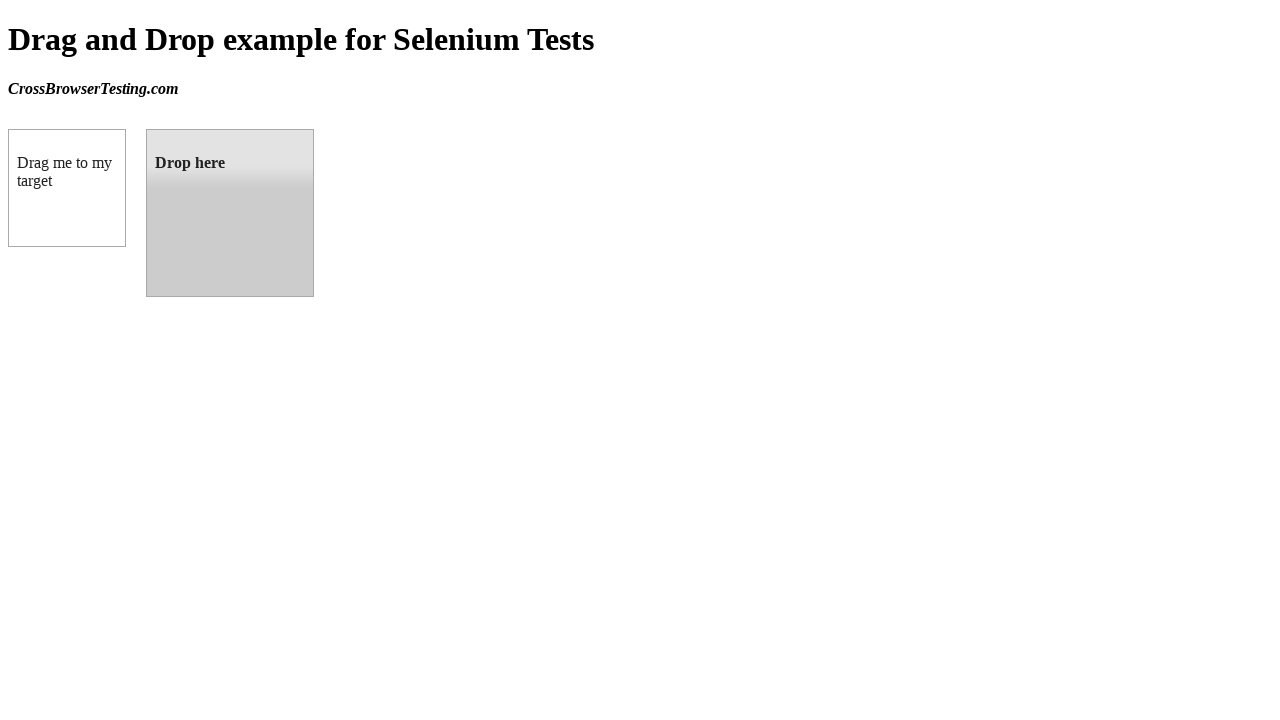

Retrieved bounding box for source element
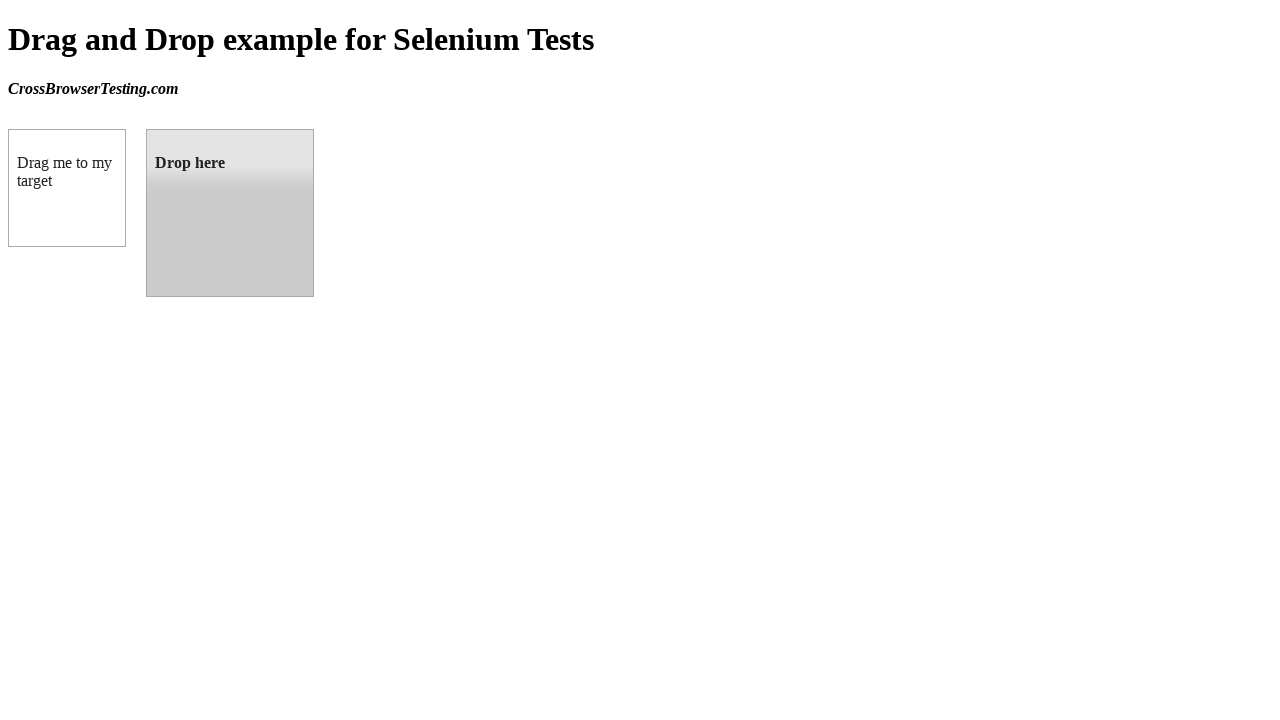

Retrieved bounding box for target element
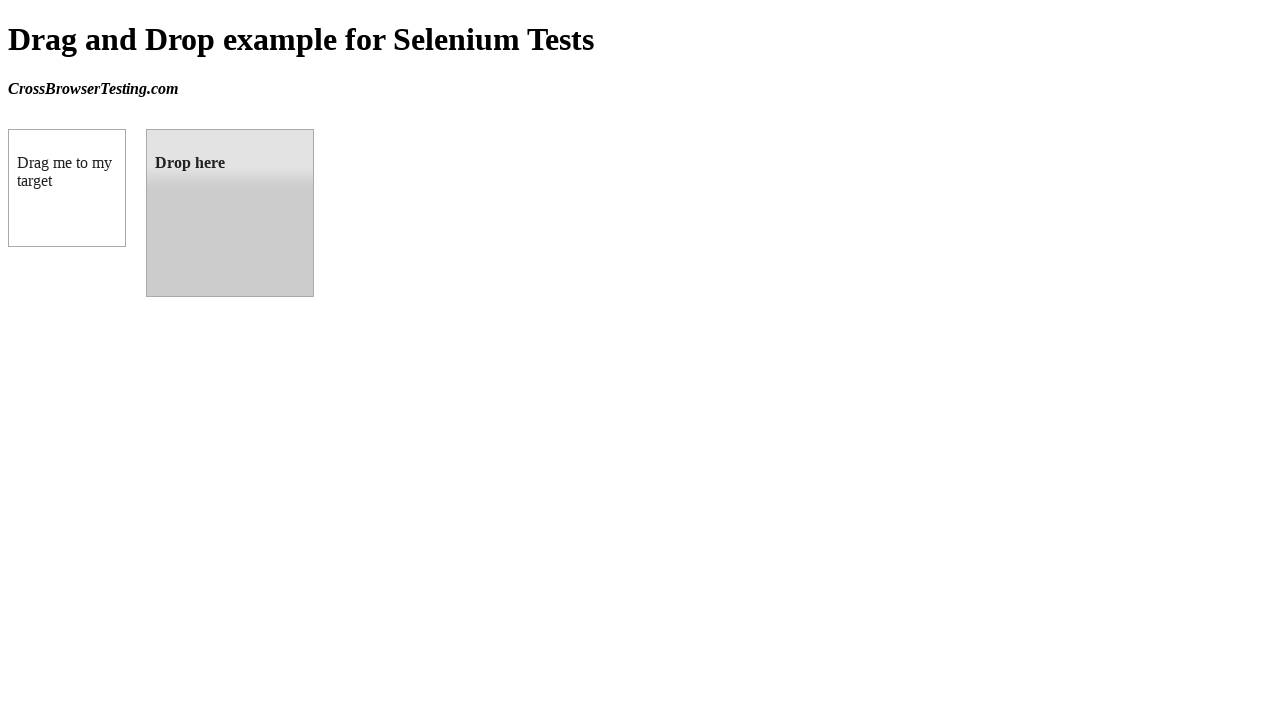

Moved mouse to center of source element at (67, 188)
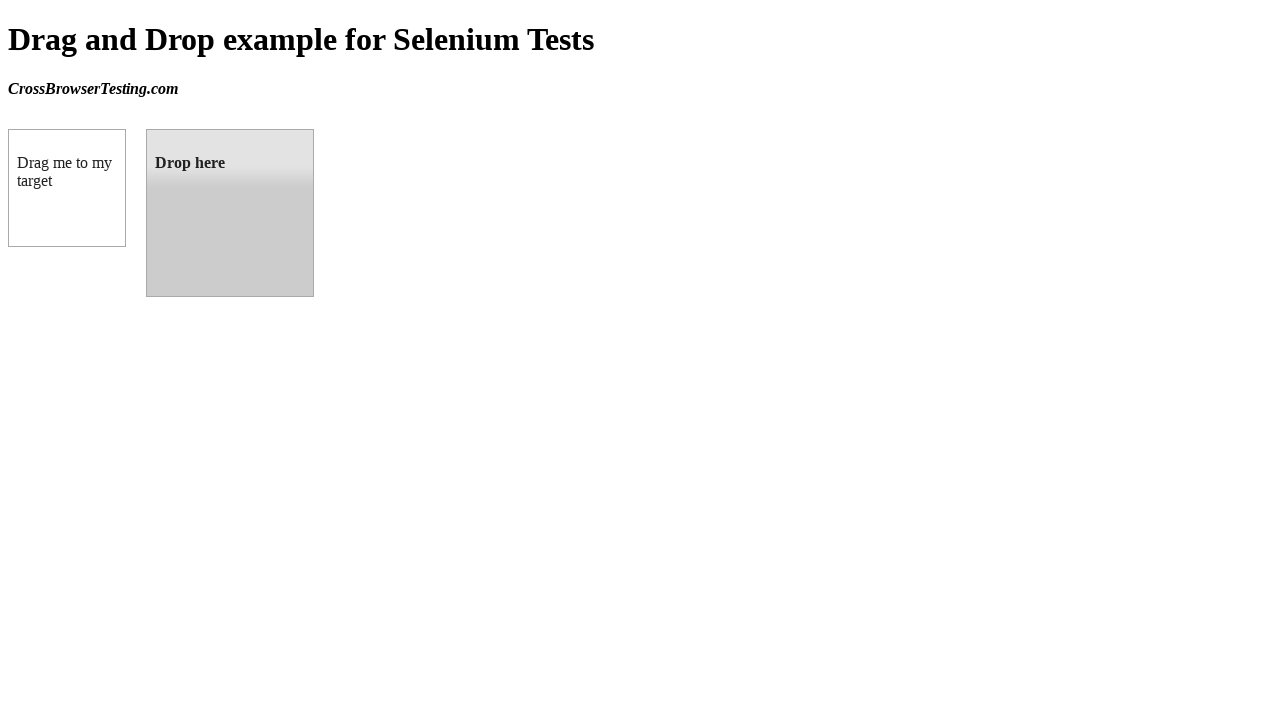

Pressed mouse button down (click-and-hold) at (67, 188)
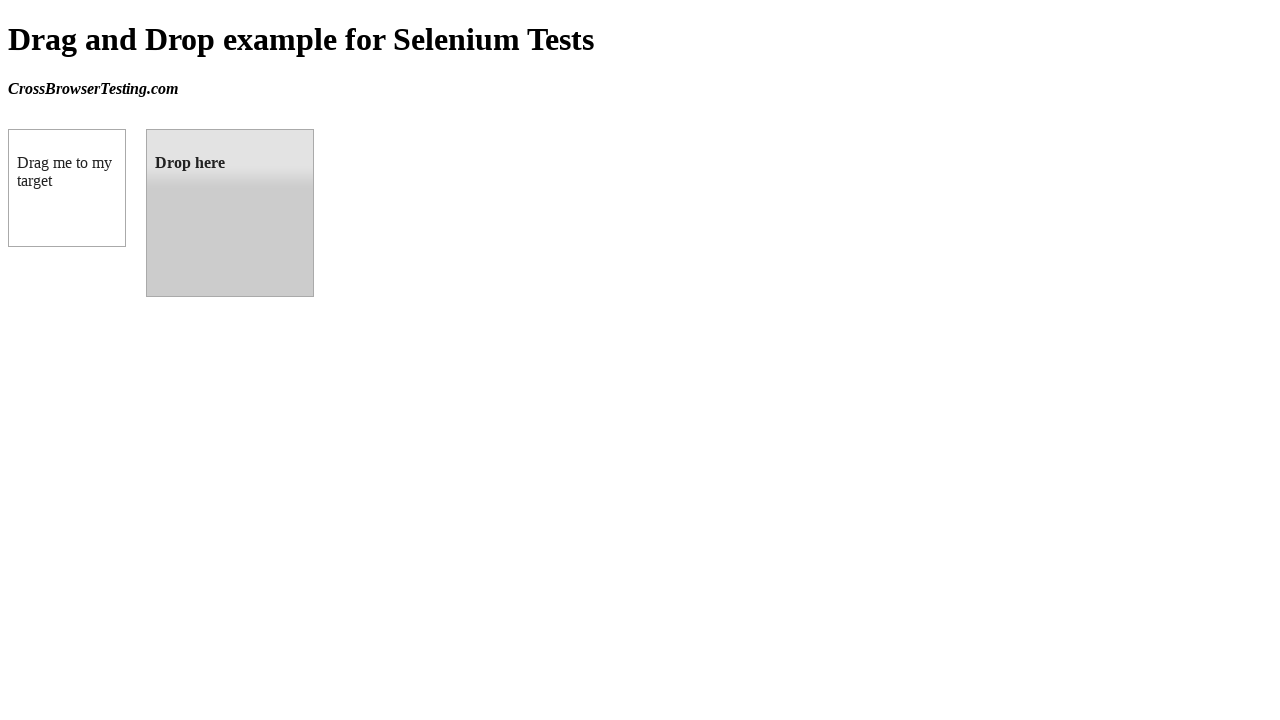

Moved mouse to center of target element while holding button at (230, 213)
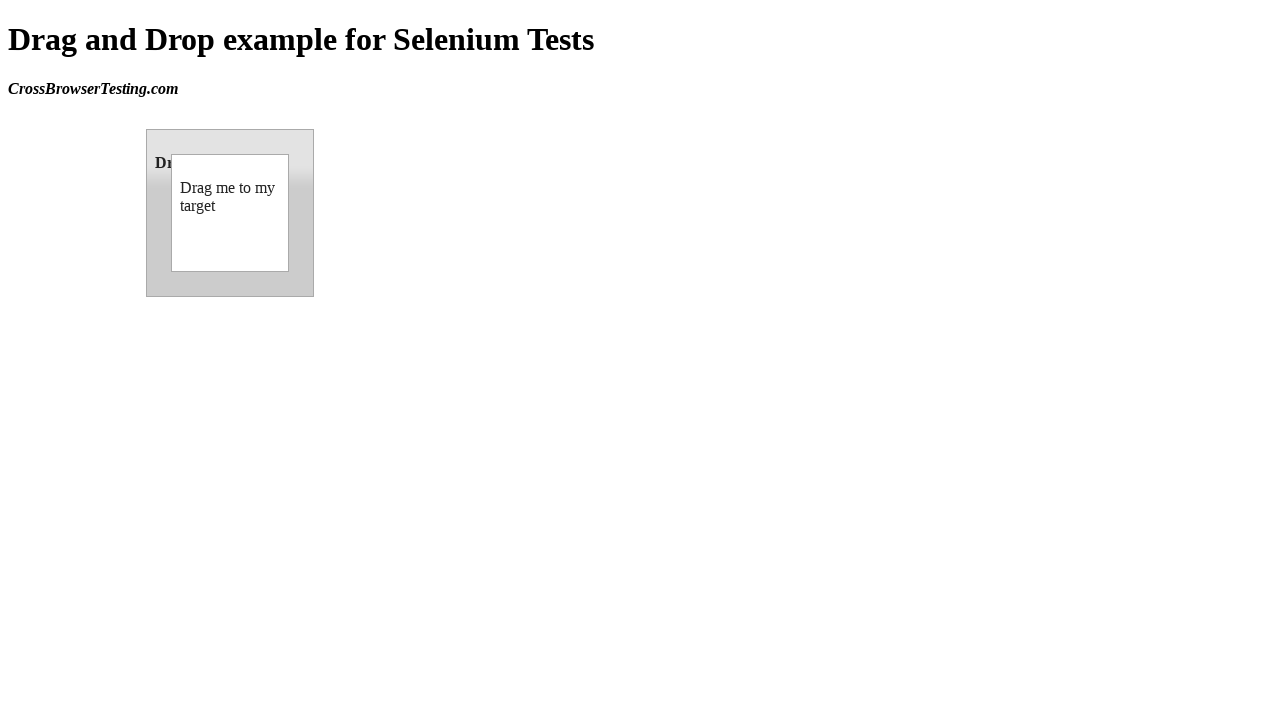

Released mouse button to complete drag-and-drop at (230, 213)
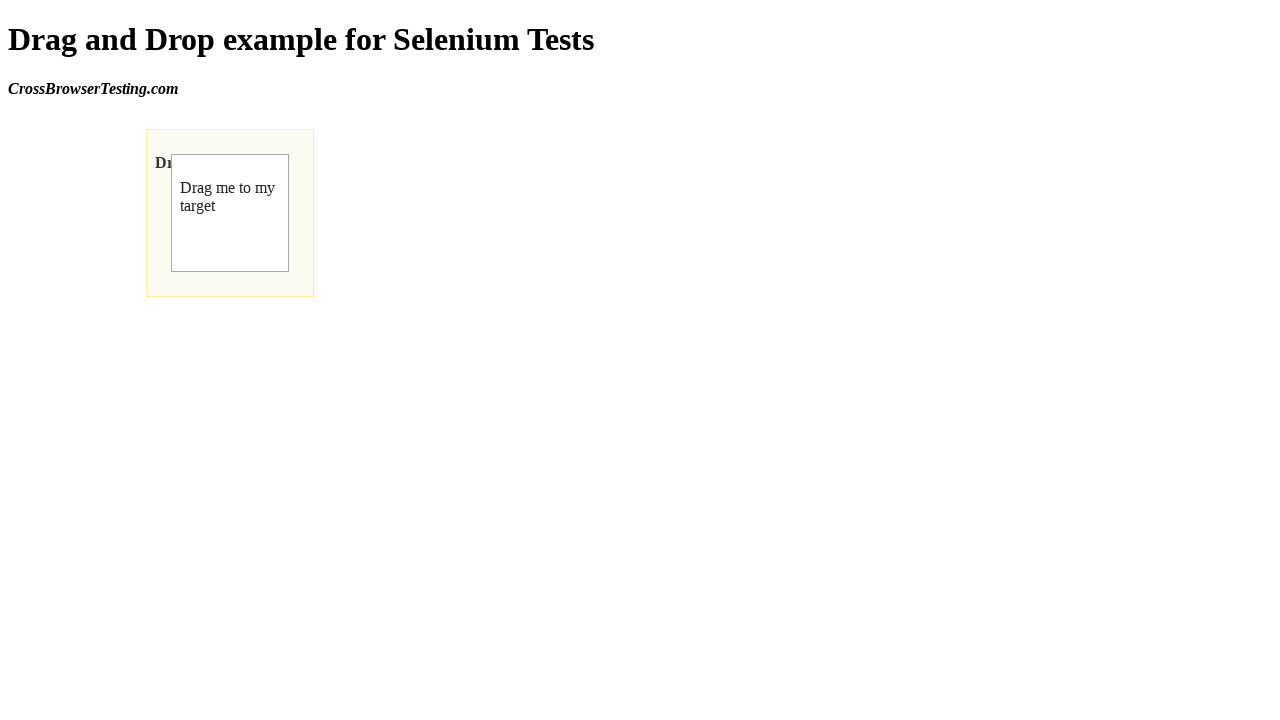

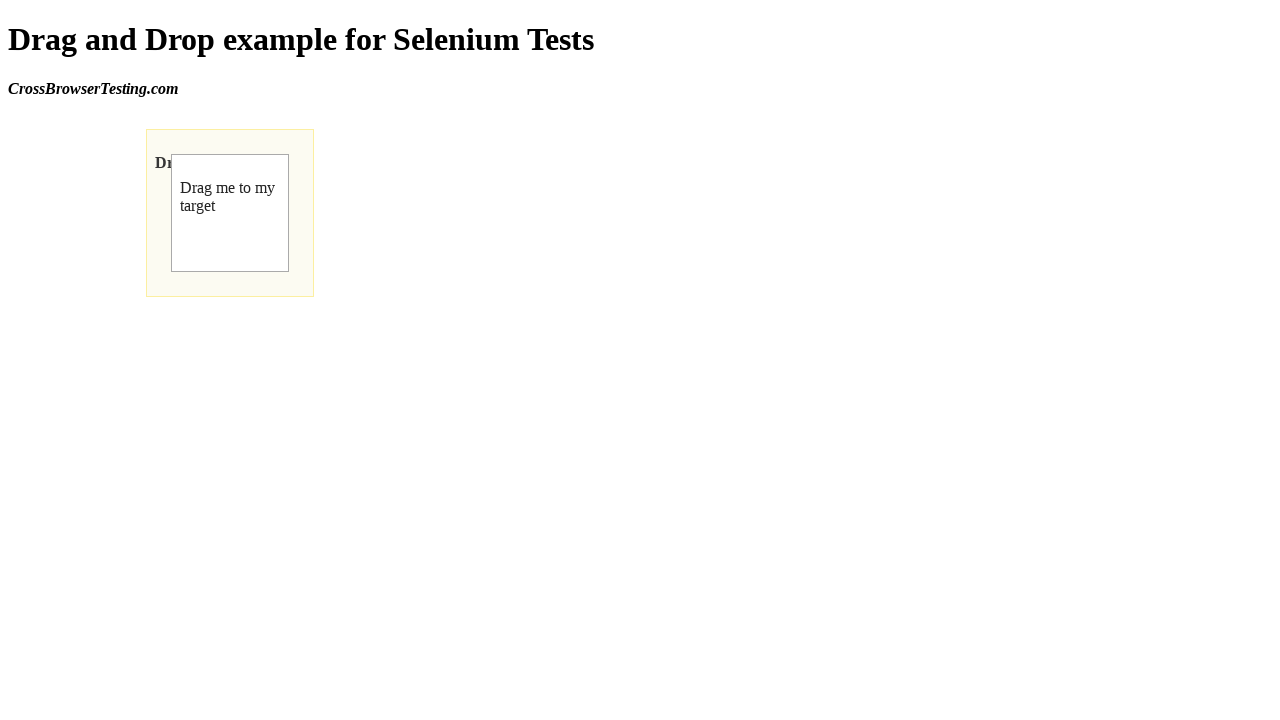